Tests various mouse click operations including single click, double click, right click, and clearing actions on a demo page

Starting URL: https://sahitest.com/demo/clicks.htm

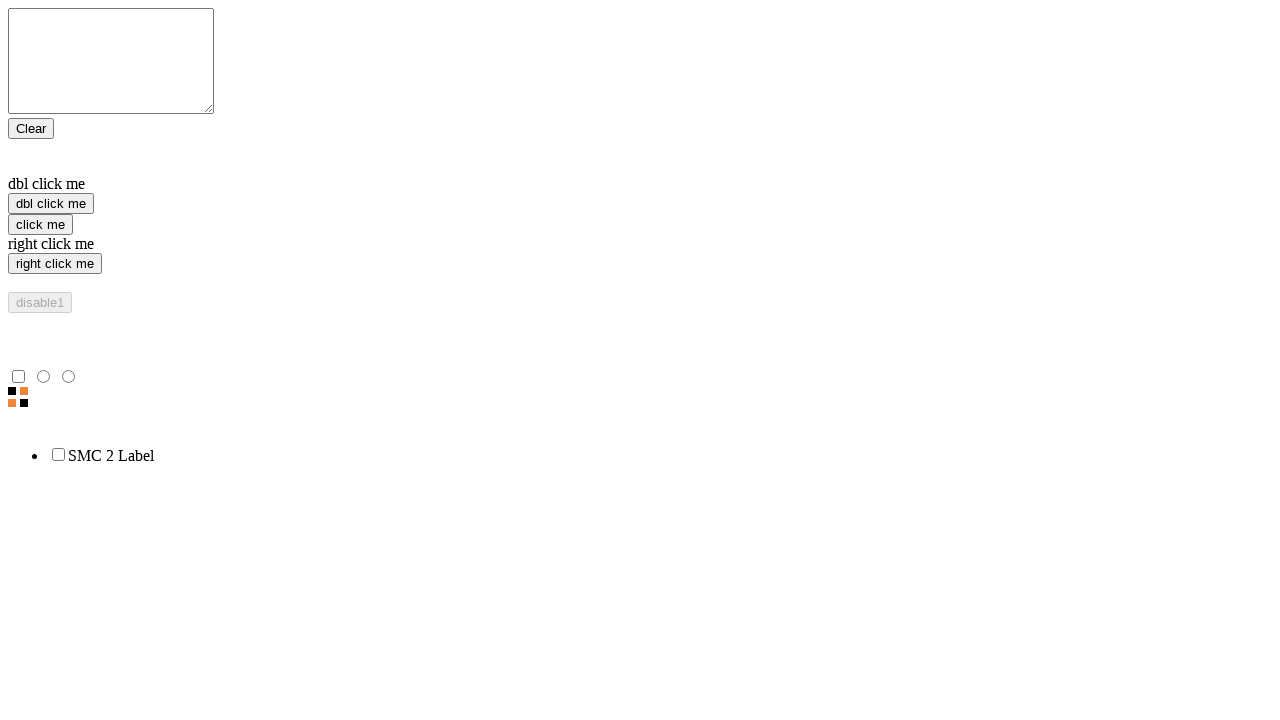

Located 'click me' button element
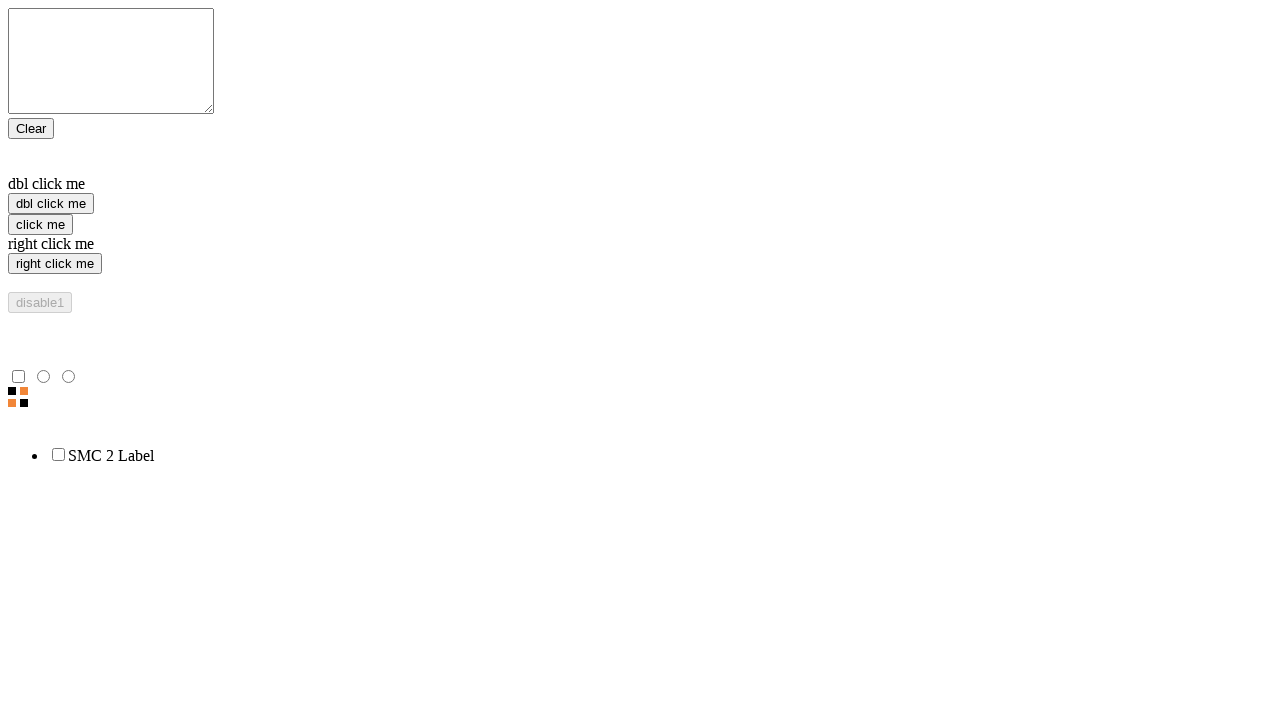

Located 'dbl click me' button element
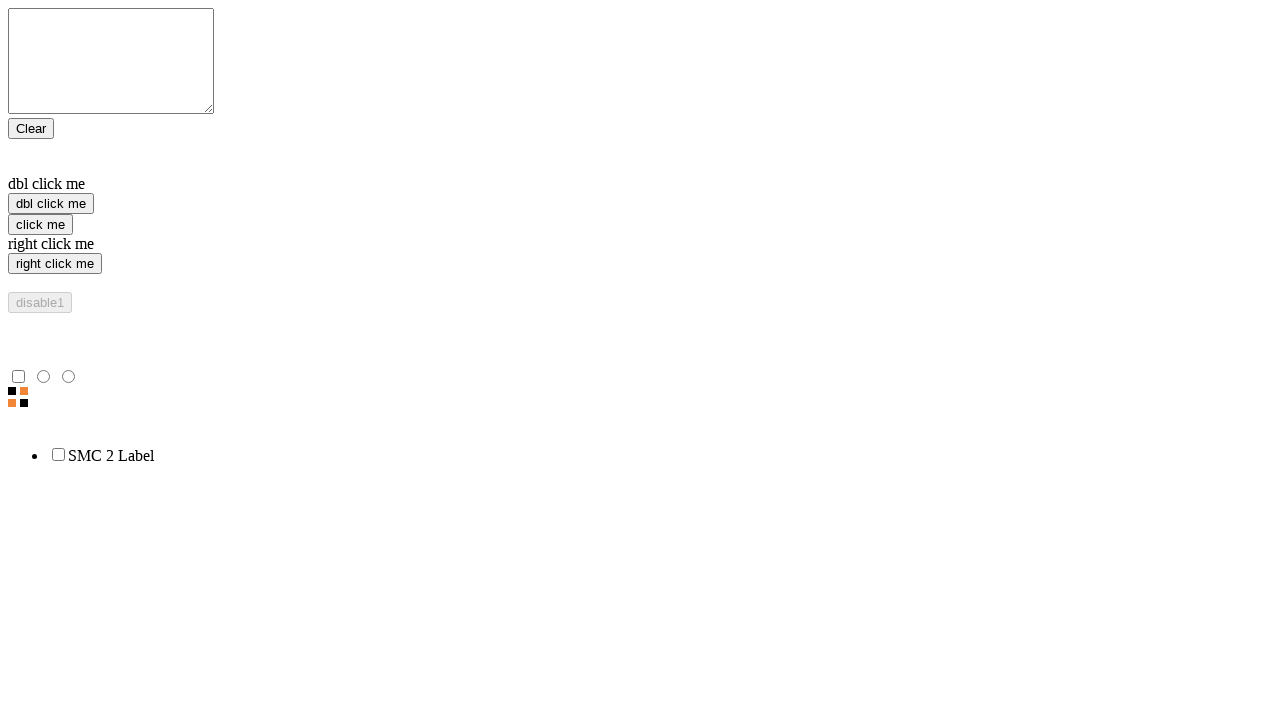

Located 'right click me' button element
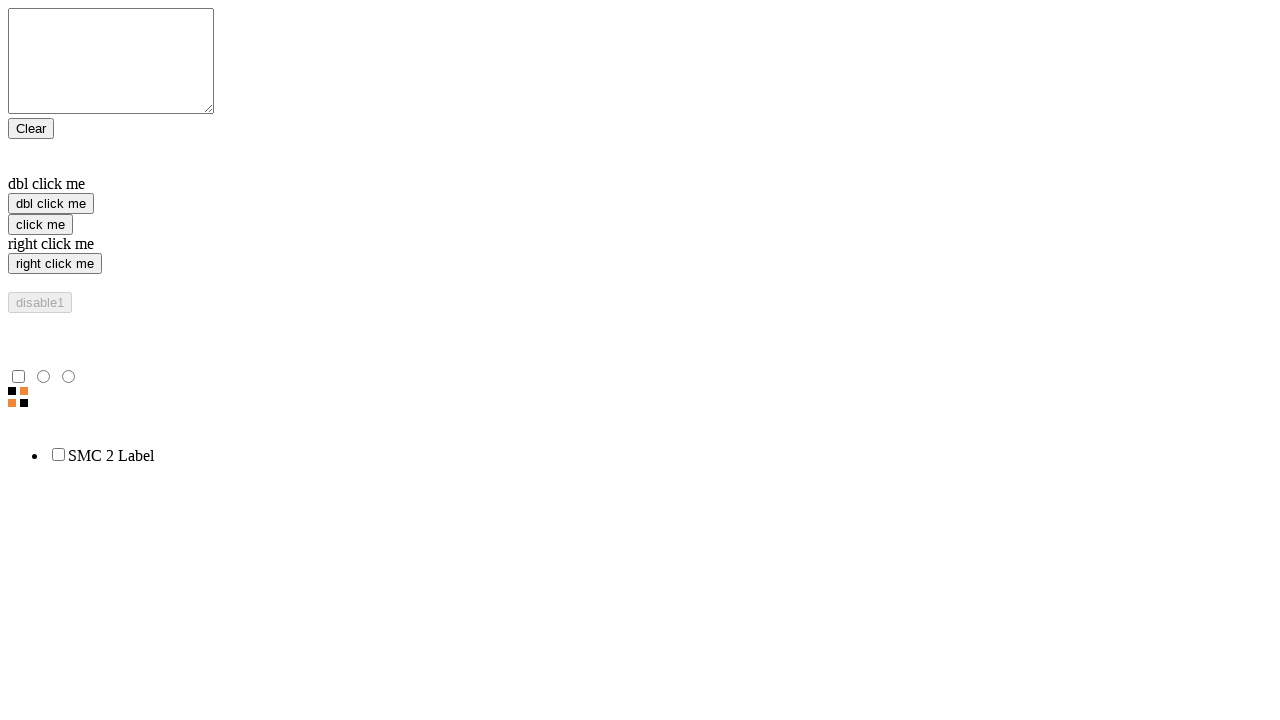

Located 'Clear' button element
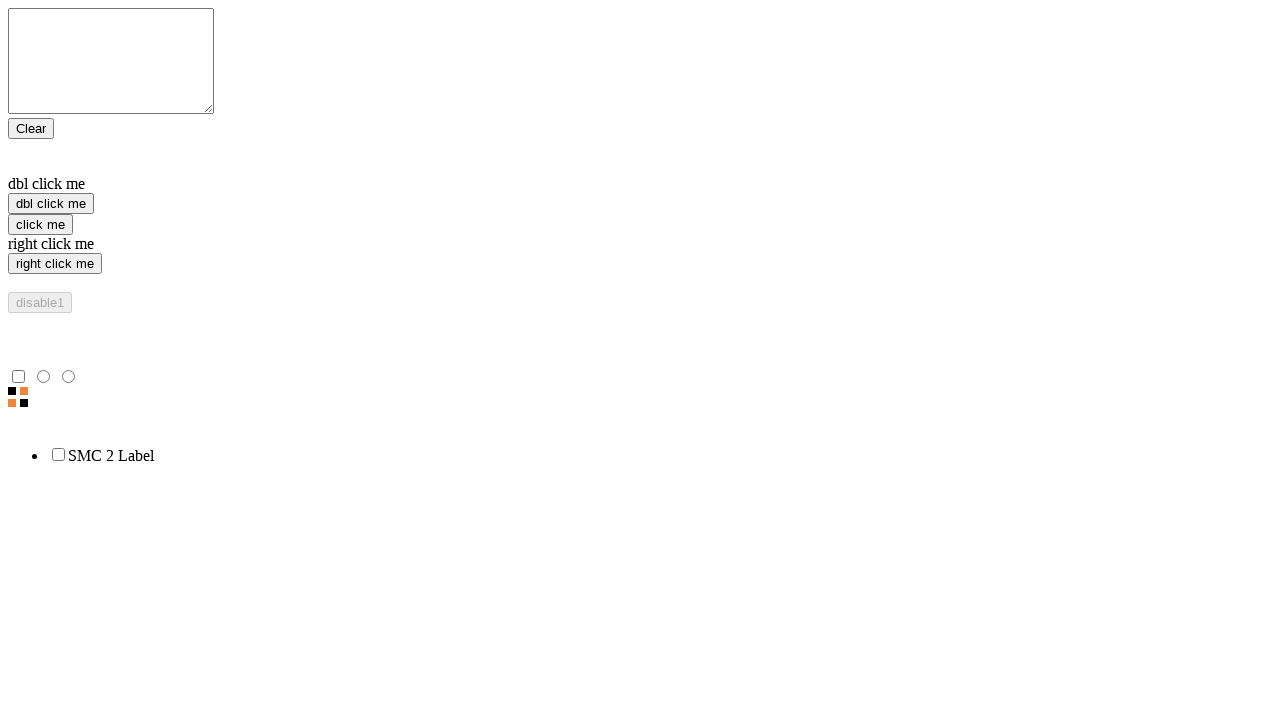

Performed single click on 'click me' button at (40, 224) on input[value='click me']
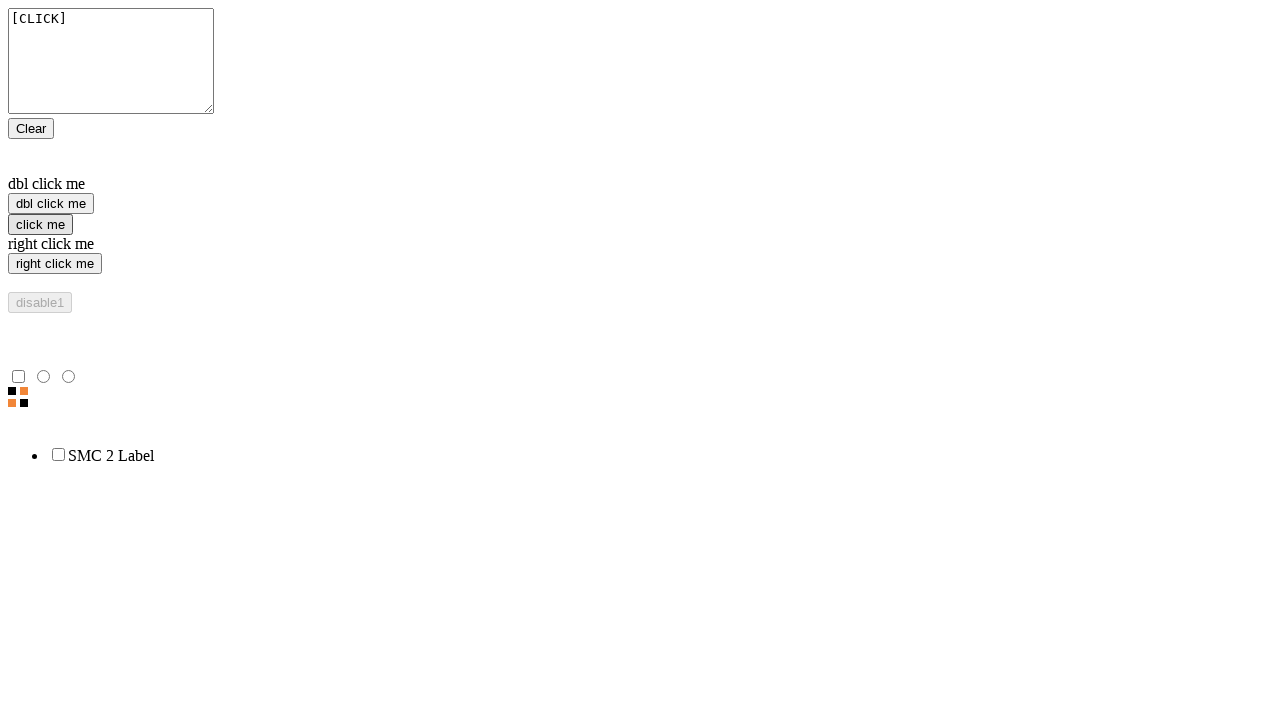

Performed double click on 'dbl click me' button at (51, 204) on input[value='dbl click me']
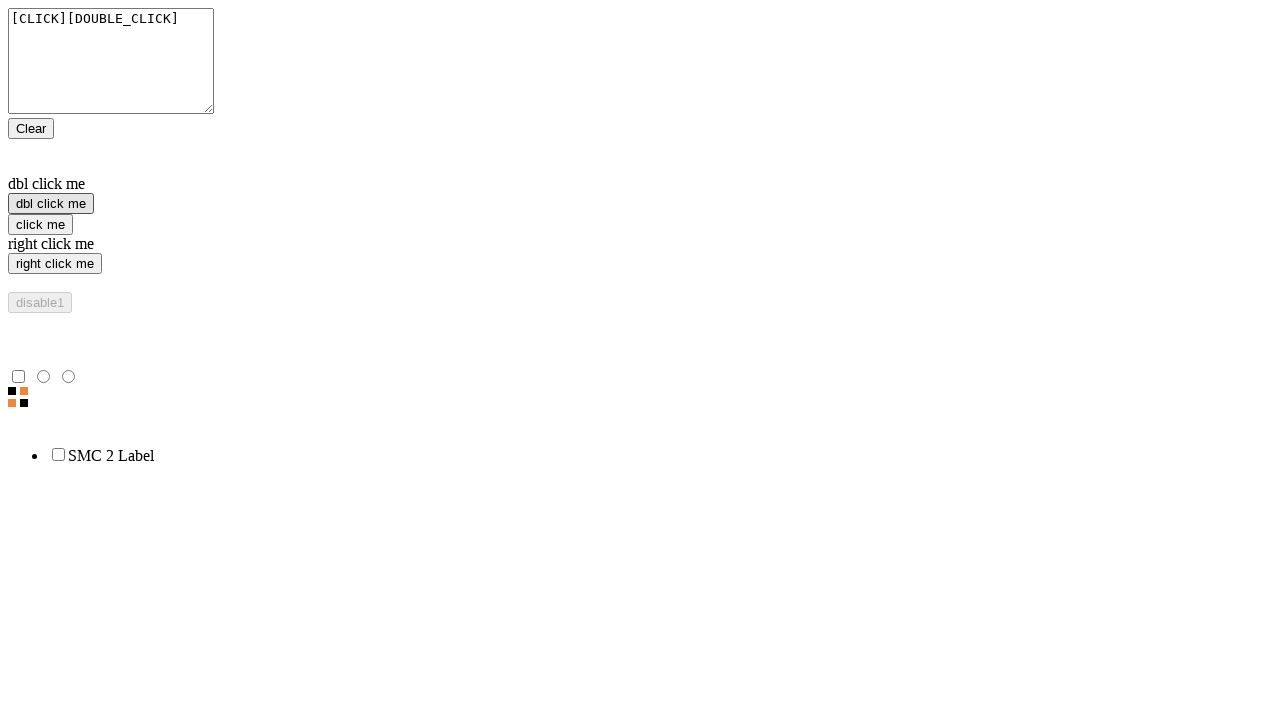

Performed right click on 'right click me' button at (55, 264) on input[value='right click me']
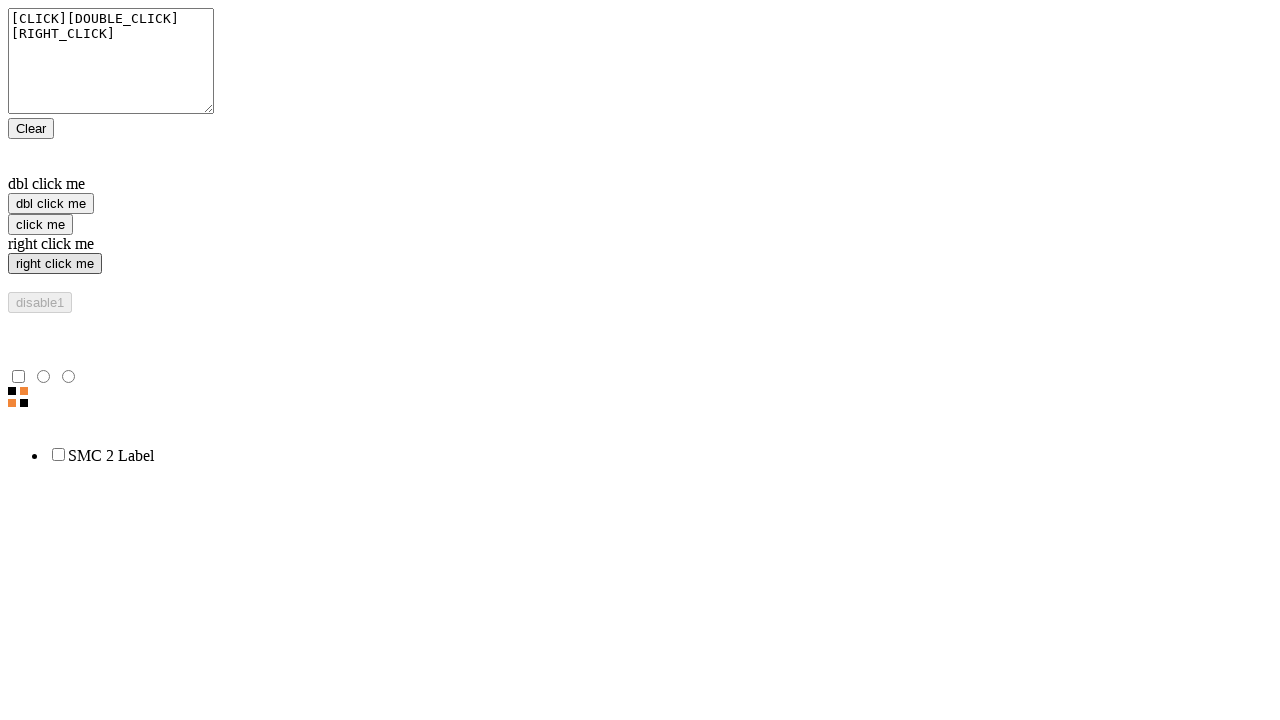

Clicked 'Clear' button to reset actions at (31, 128) on input[value='Clear']
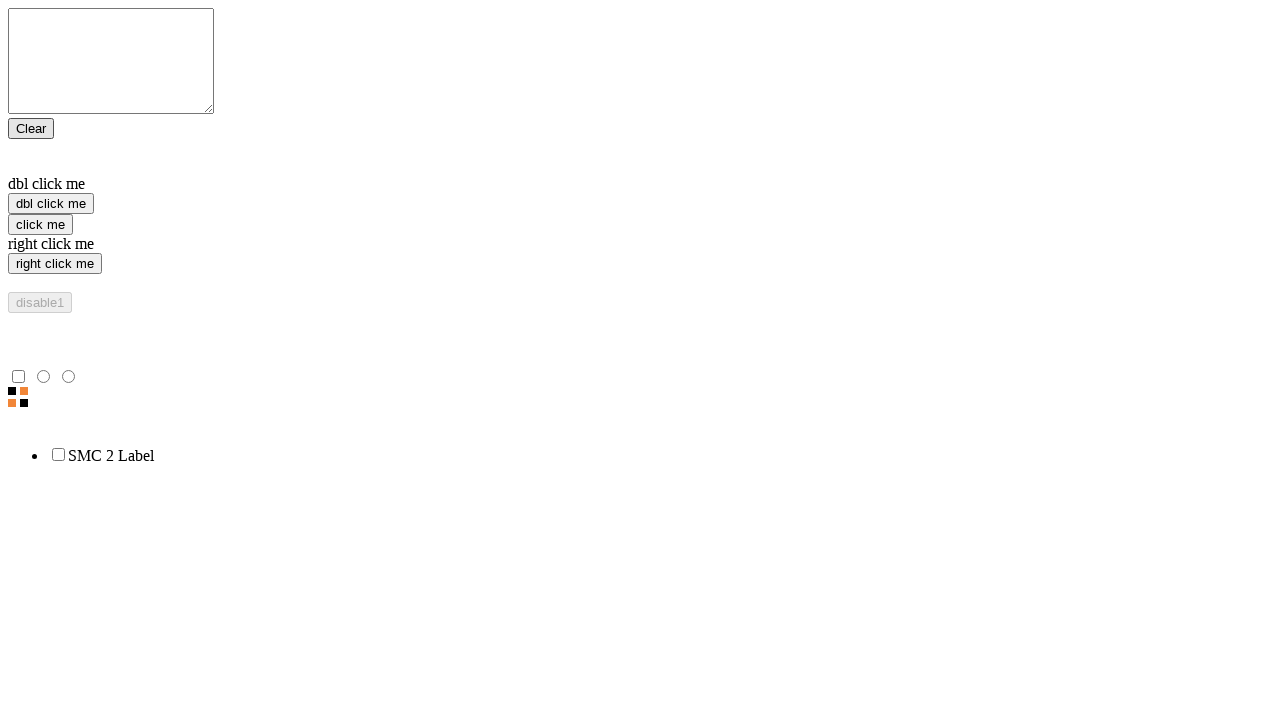

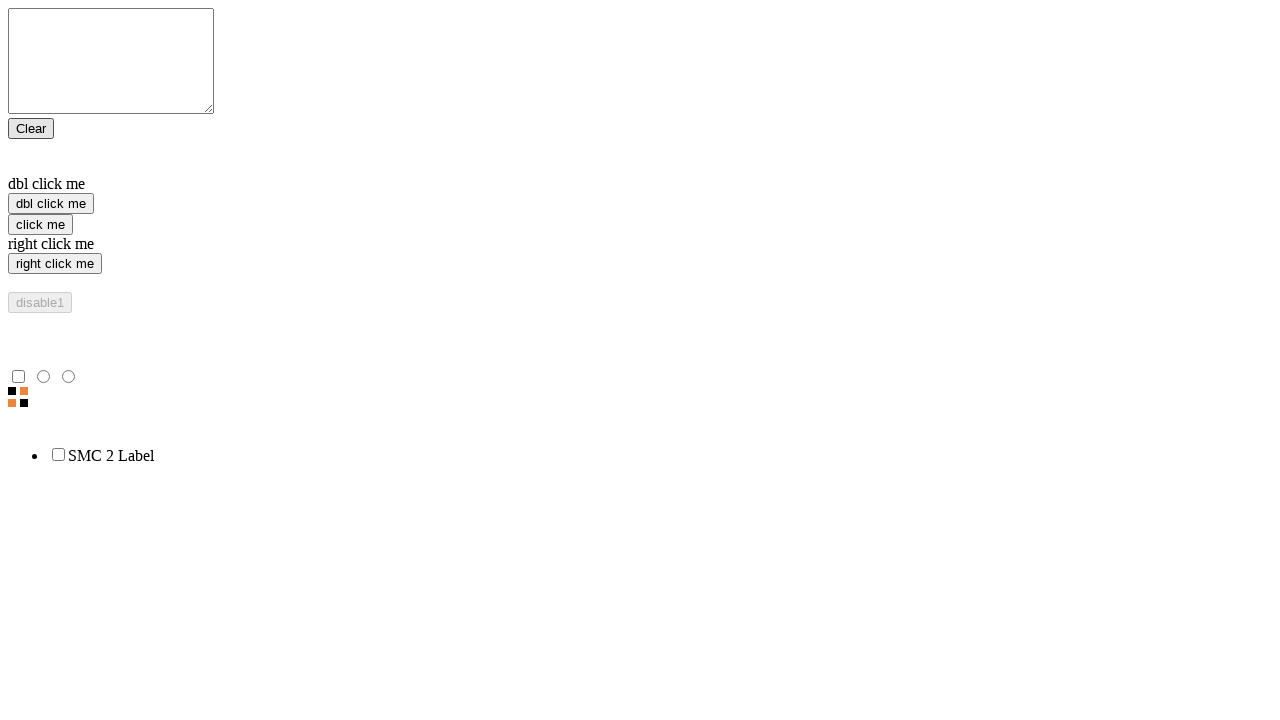